Tests multi-select dropdown functionality by selecting multiple options using different methods and verifying the selections

Starting URL: https://www.lambdatest.com/selenium-playground

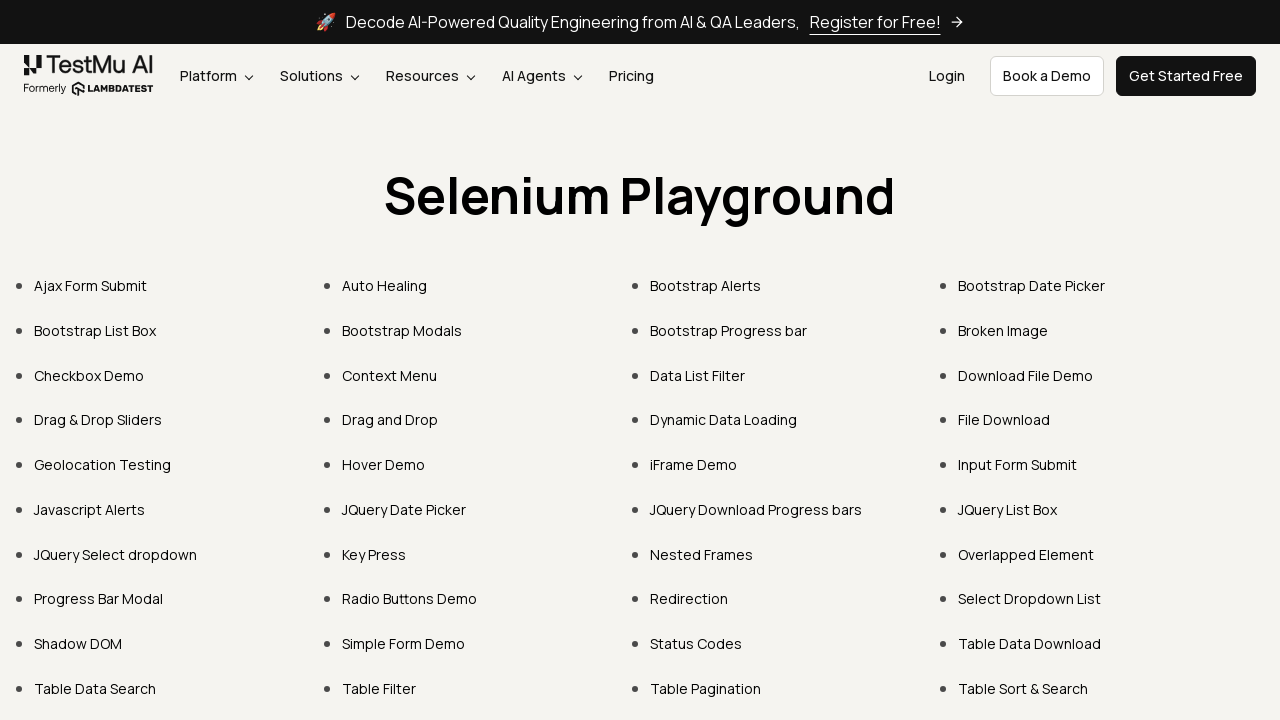

Clicked on 'Select Dropdown List' link at (1030, 599) on internal:role=link[name="Select Dropdown List"i]
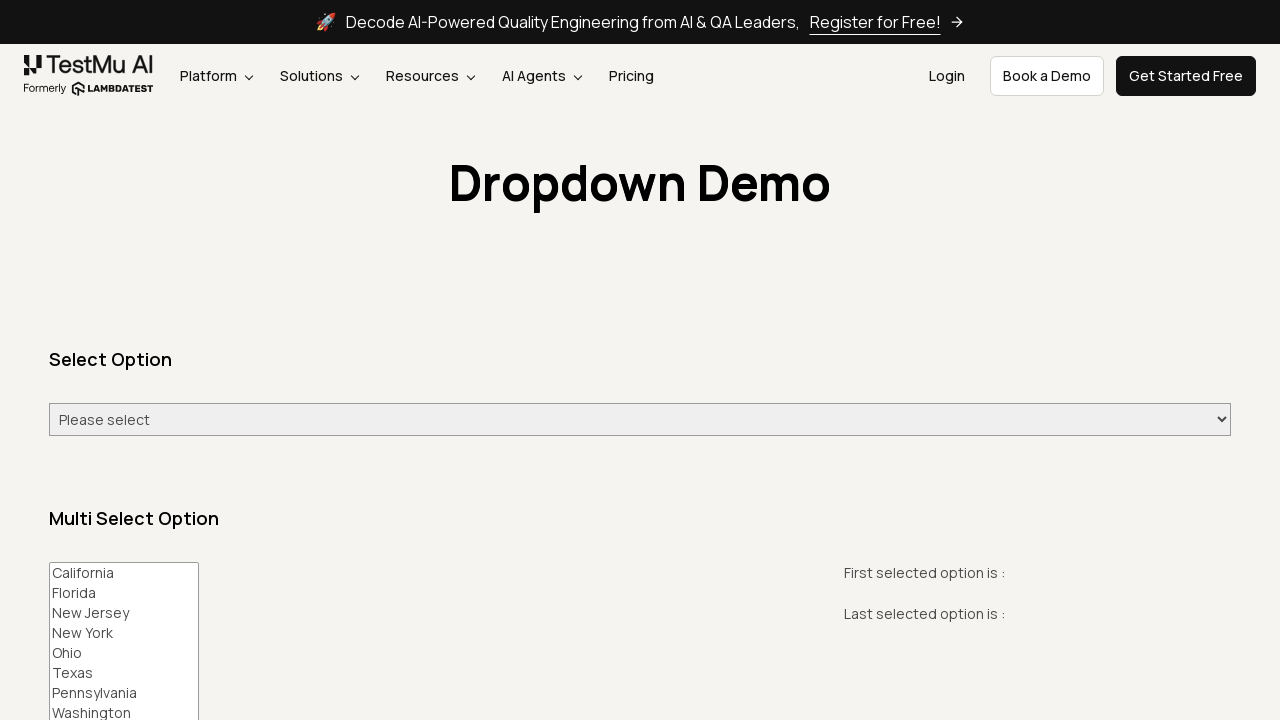

Selected 'California' by value in multi-select dropdown on #multi-select
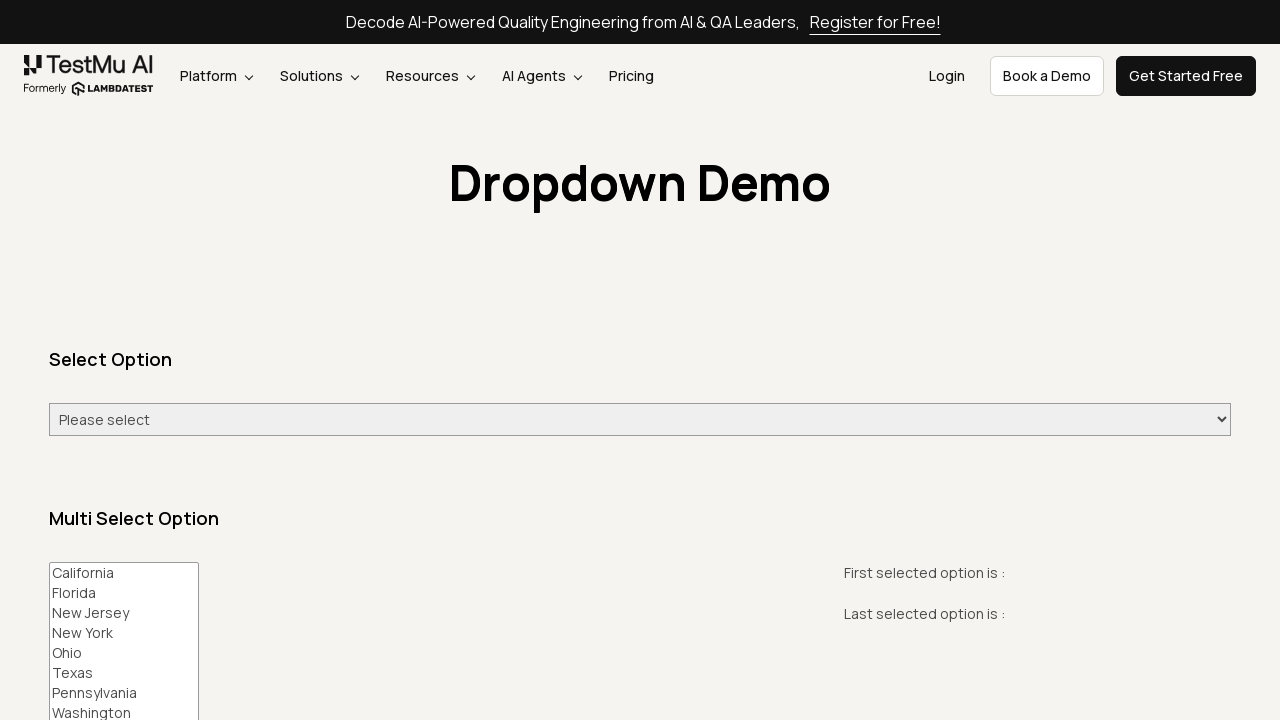

Selected option at index 4 in multi-select dropdown on #multi-select
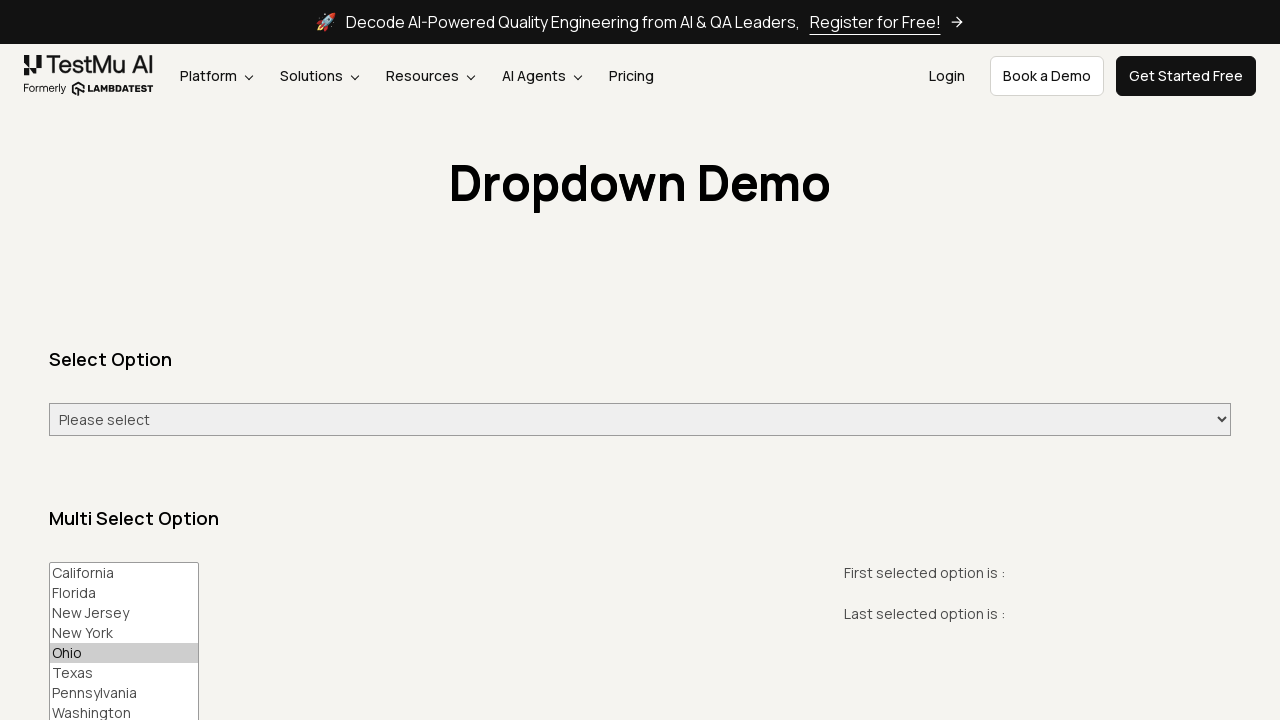

Retrieved all selected values from multi-select dropdown
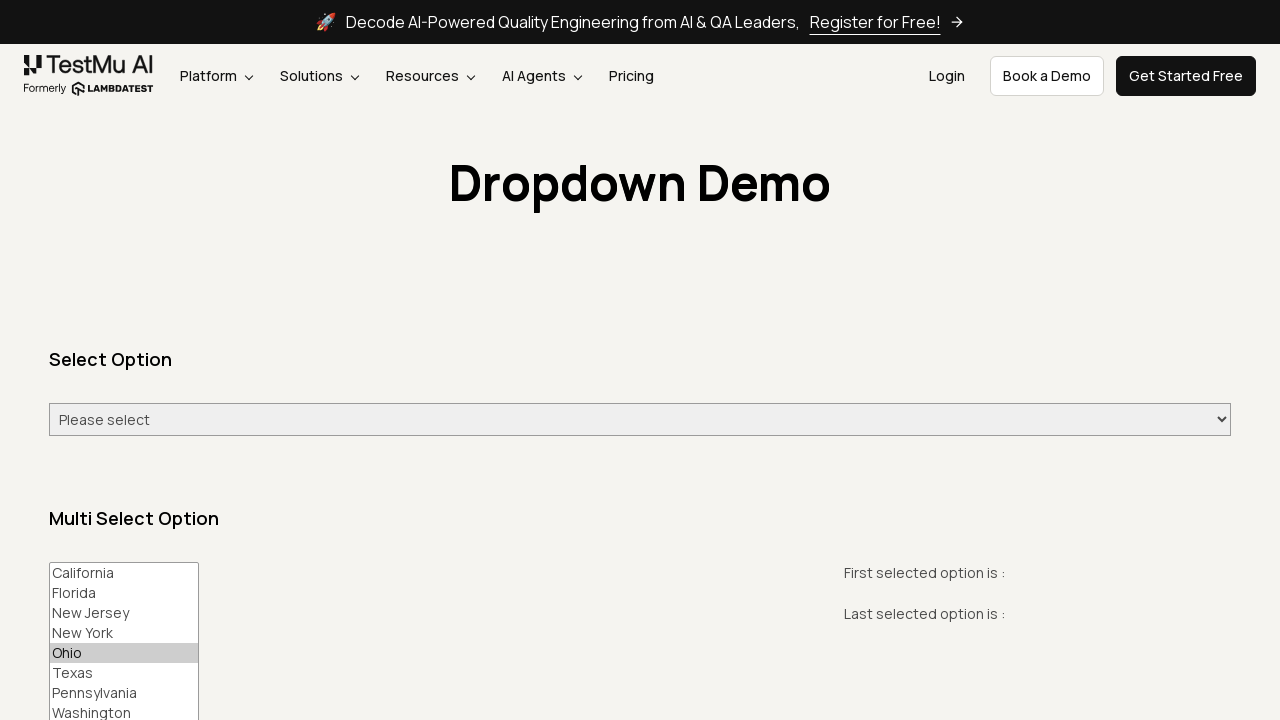

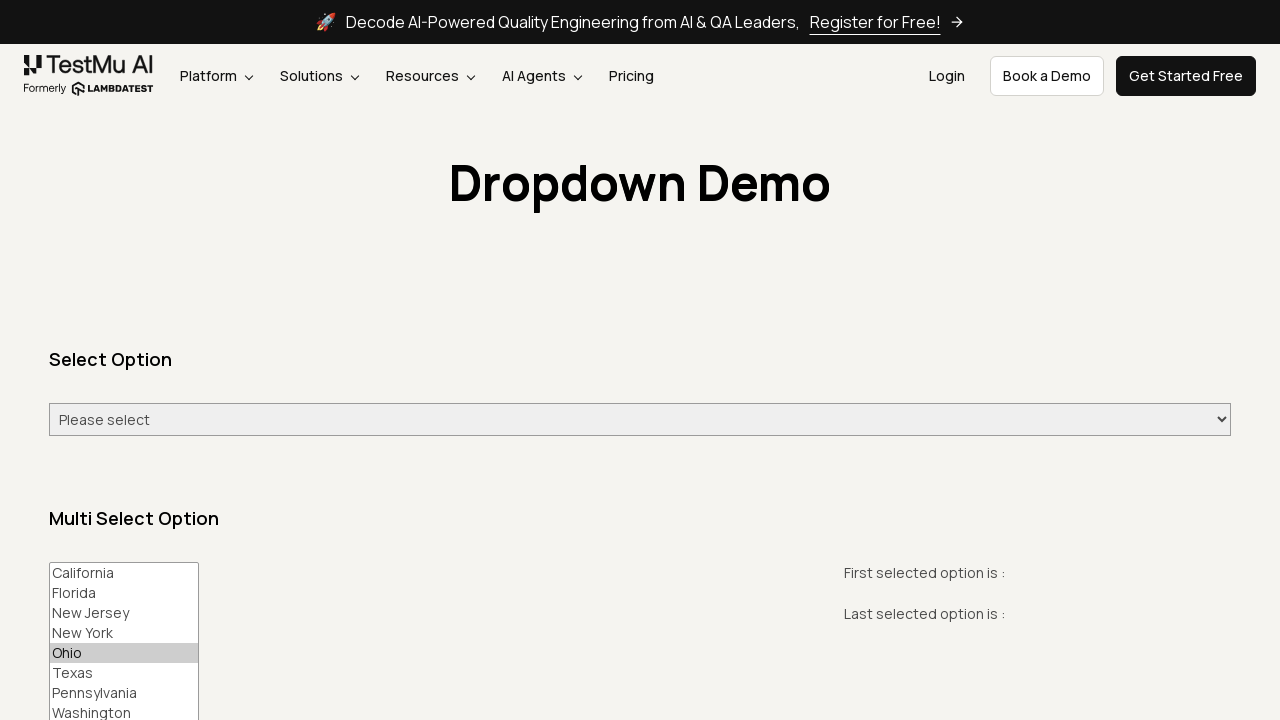